Tests that edits are cancelled when pressing Escape key.

Starting URL: https://demo.playwright.dev/todomvc

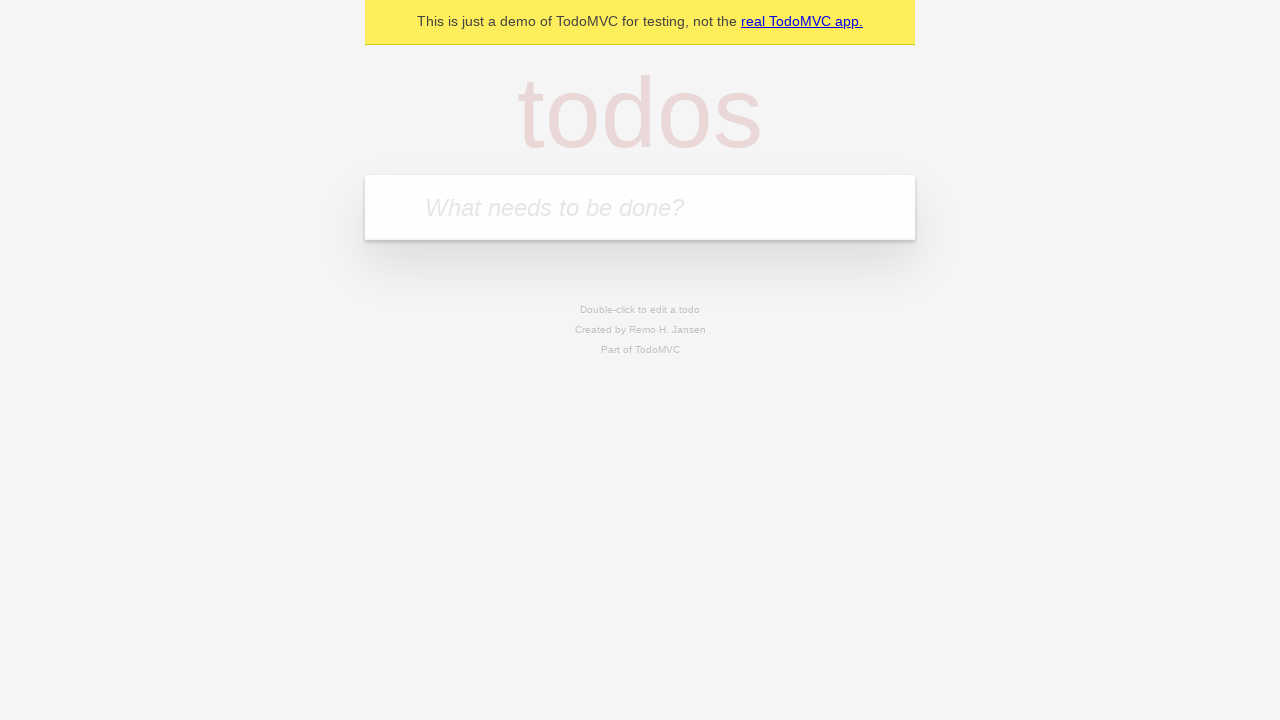

Filled input field with first todo: 'buy some cheese' on internal:attr=[placeholder="What needs to be done?"i]
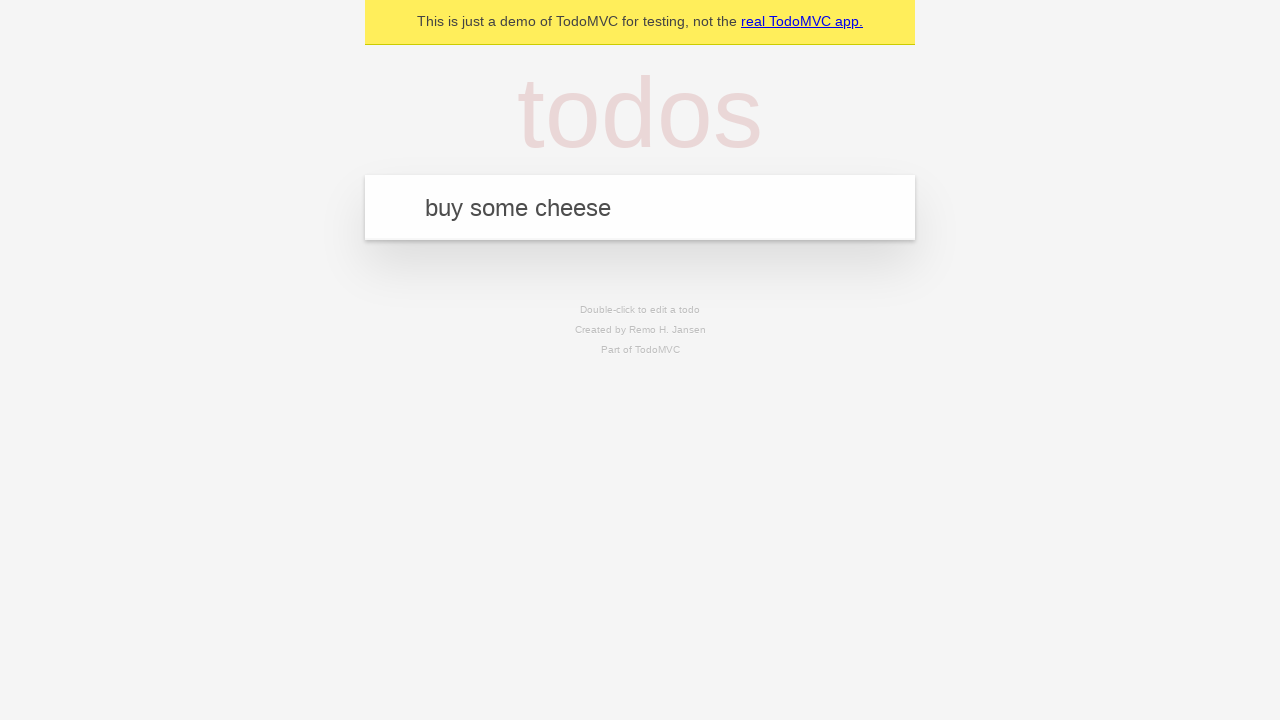

Pressed Enter to create first todo on internal:attr=[placeholder="What needs to be done?"i]
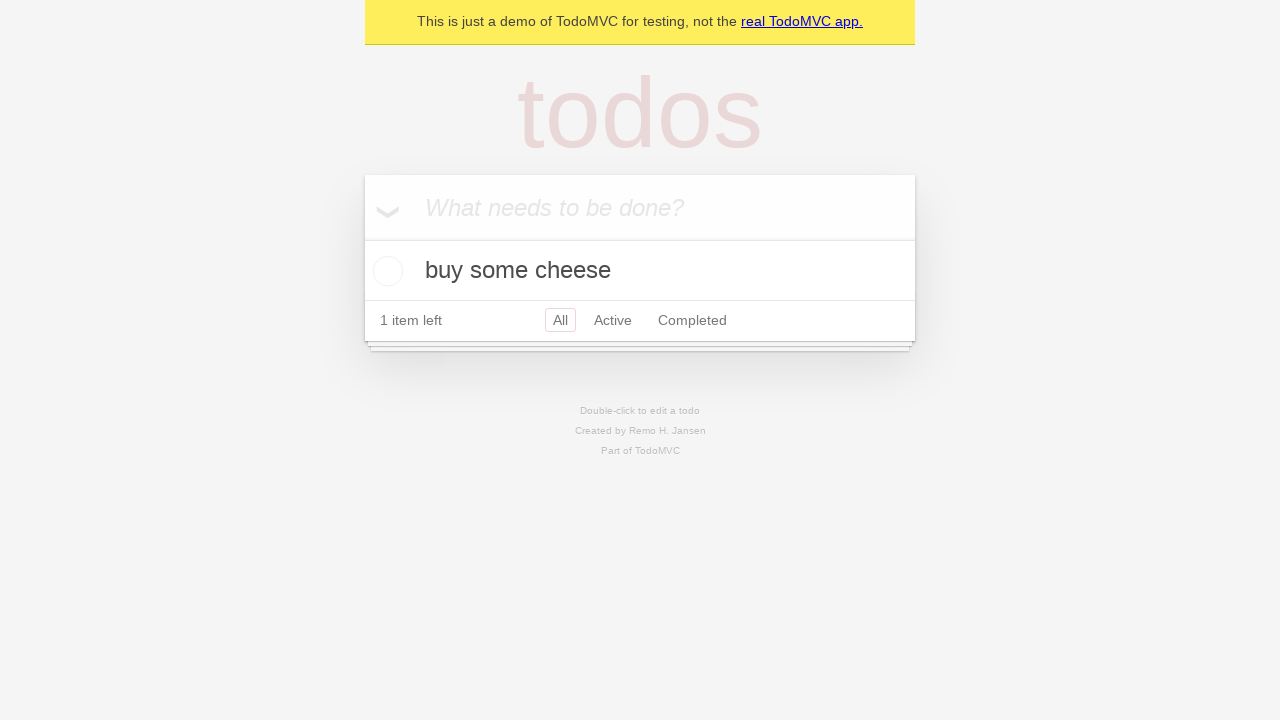

Filled input field with second todo: 'feed the cat' on internal:attr=[placeholder="What needs to be done?"i]
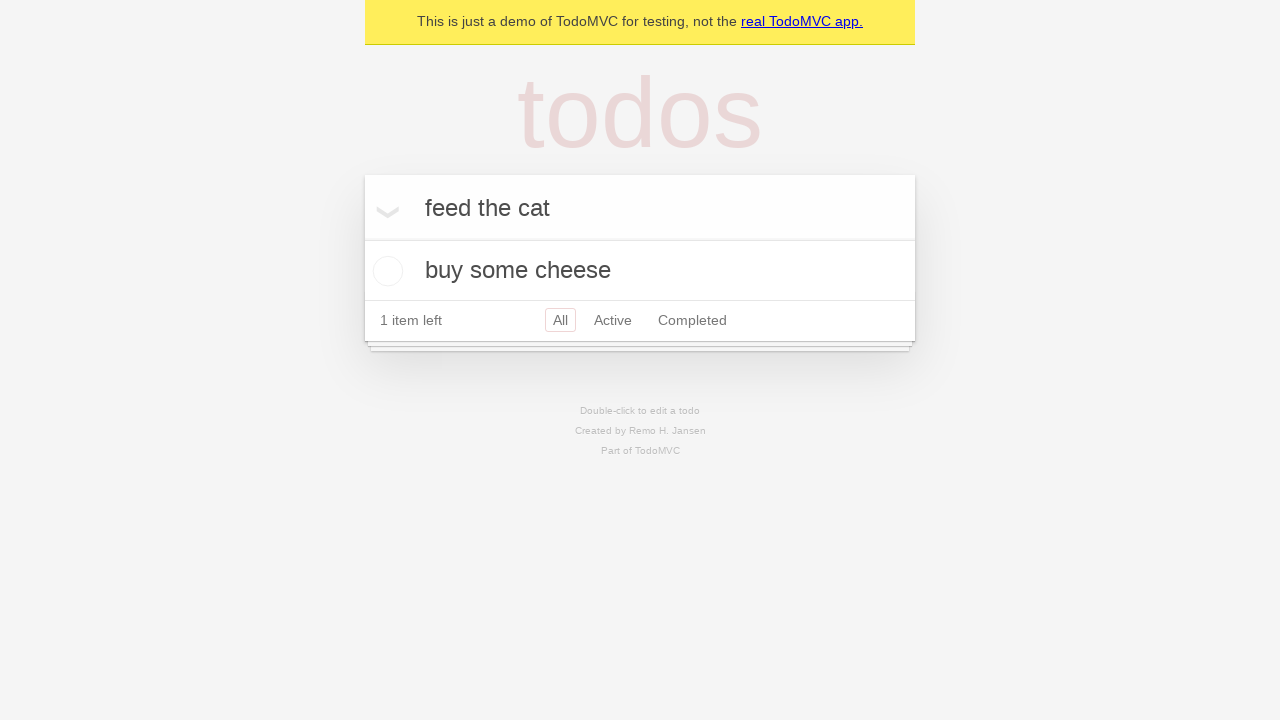

Pressed Enter to create second todo on internal:attr=[placeholder="What needs to be done?"i]
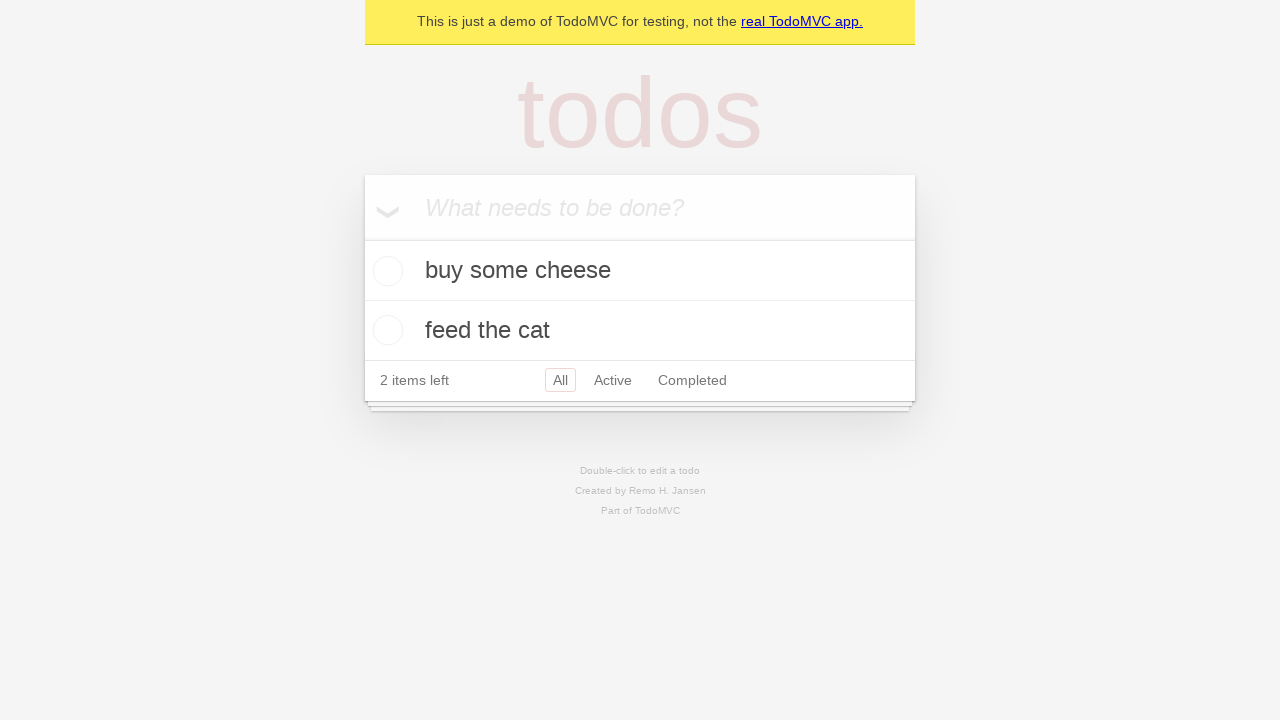

Filled input field with third todo: 'book a doctors appointment' on internal:attr=[placeholder="What needs to be done?"i]
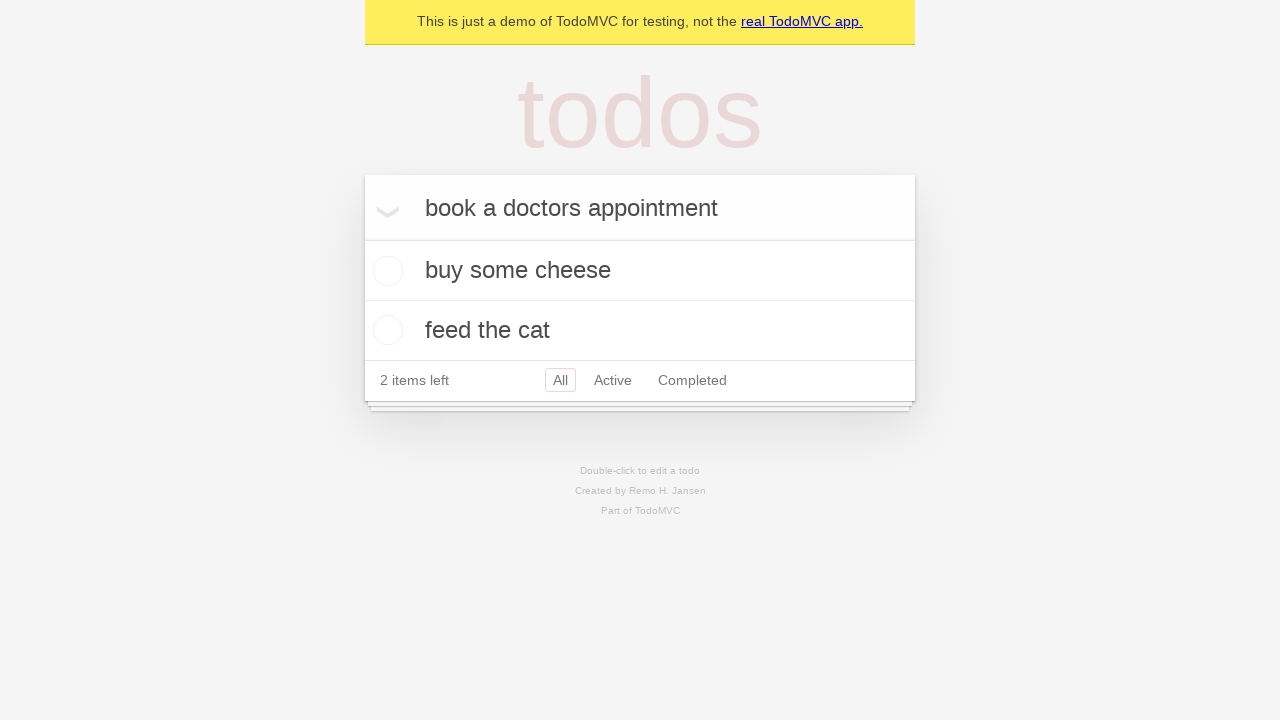

Pressed Enter to create third todo on internal:attr=[placeholder="What needs to be done?"i]
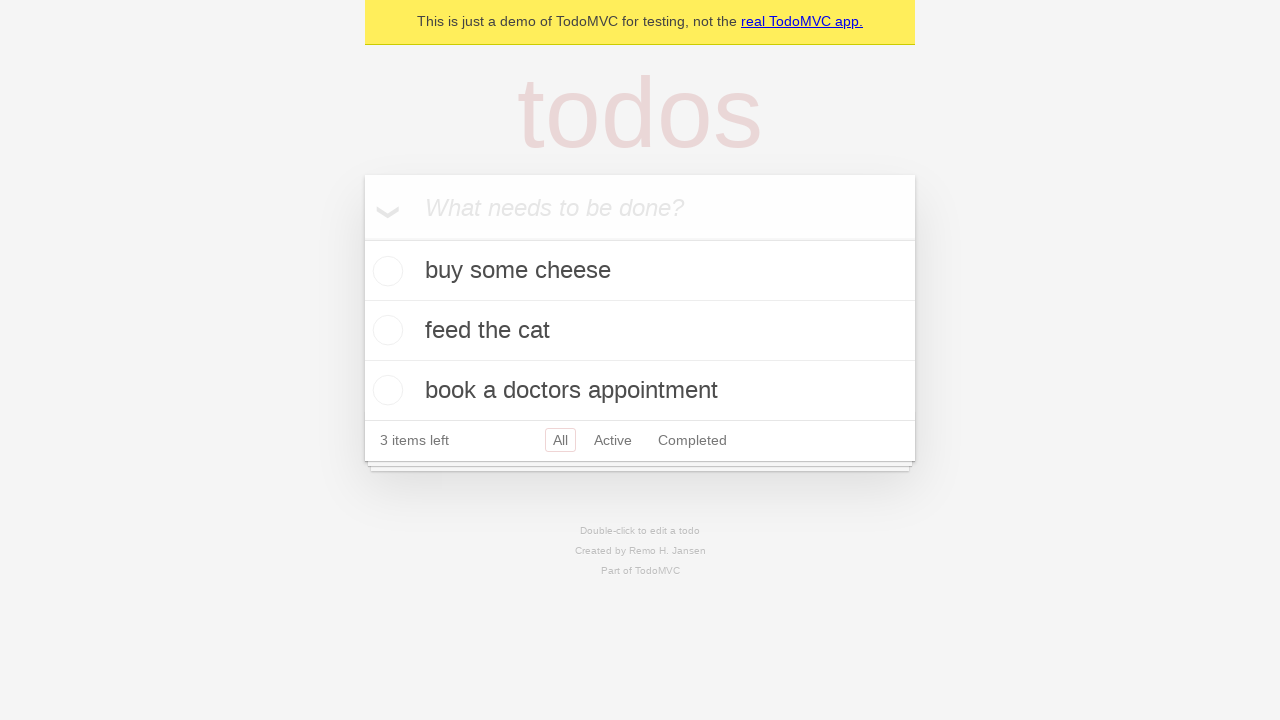

Double-clicked second todo item to enter edit mode at (640, 331) on internal:testid=[data-testid="todo-item"s] >> nth=1
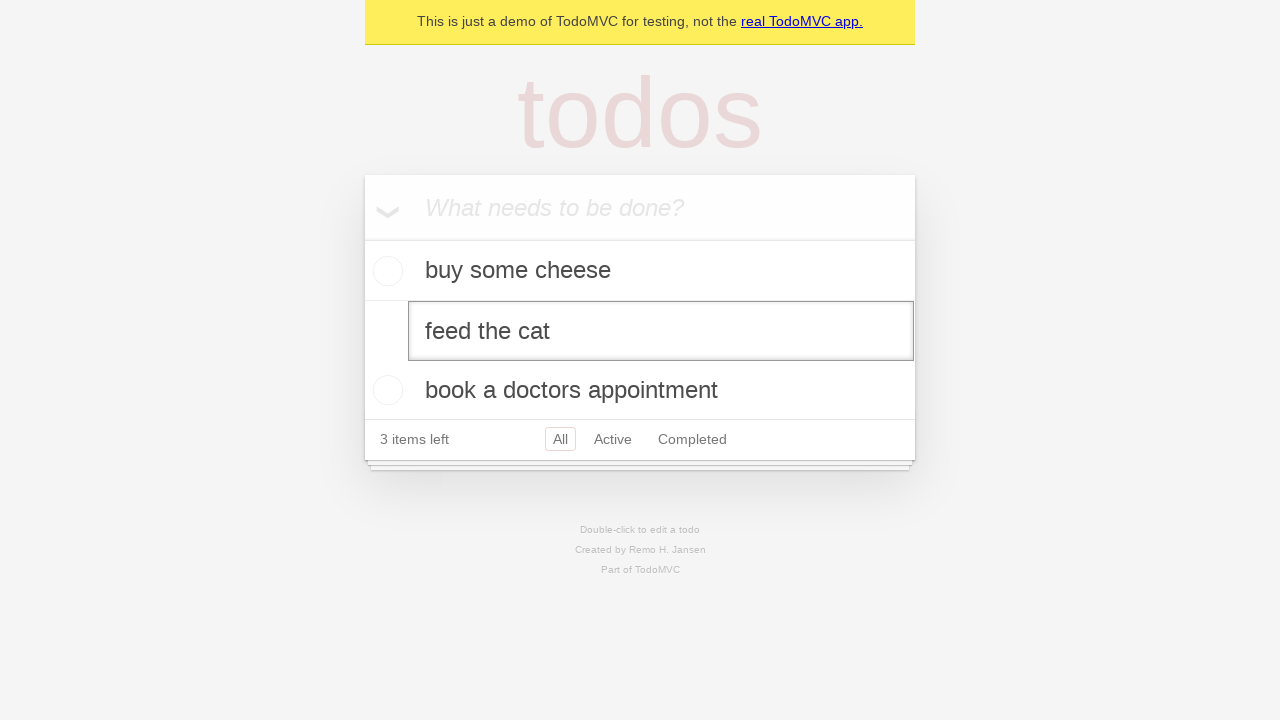

Filled edit textbox with new text: 'buy some sausages' on internal:testid=[data-testid="todo-item"s] >> nth=1 >> internal:role=textbox[nam
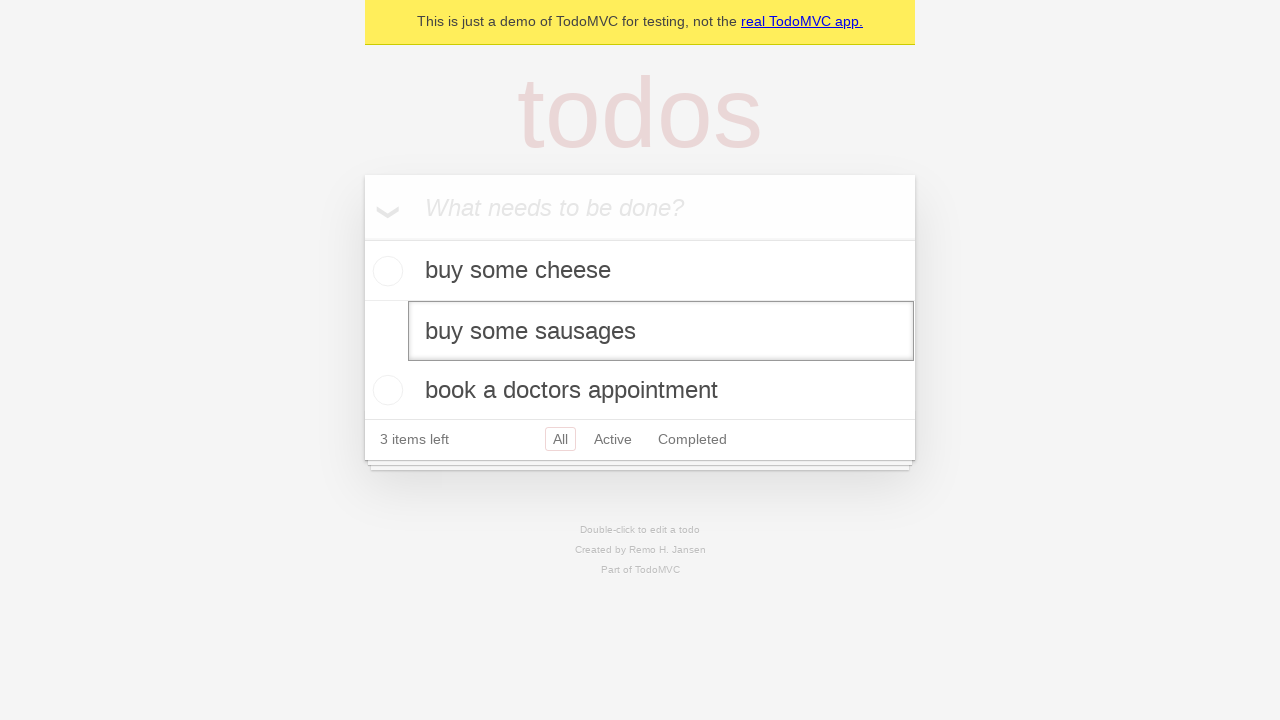

Pressed Escape key to cancel edit on internal:testid=[data-testid="todo-item"s] >> nth=1 >> internal:role=textbox[nam
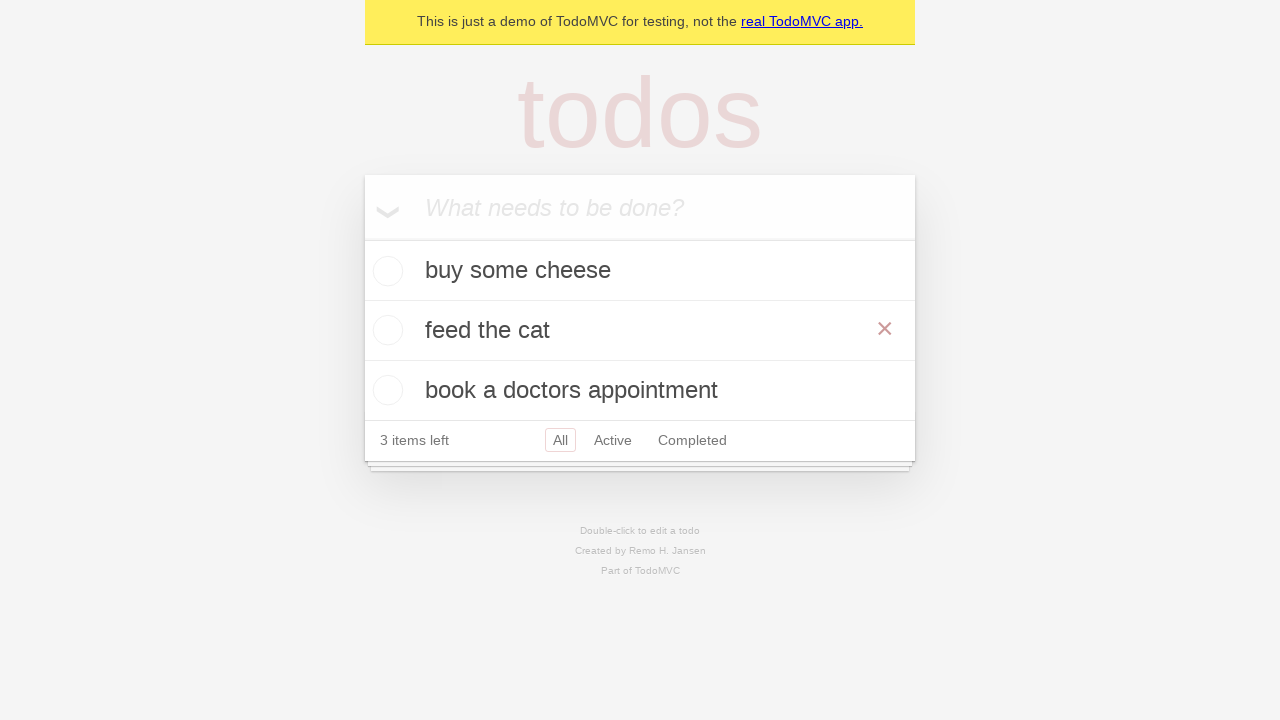

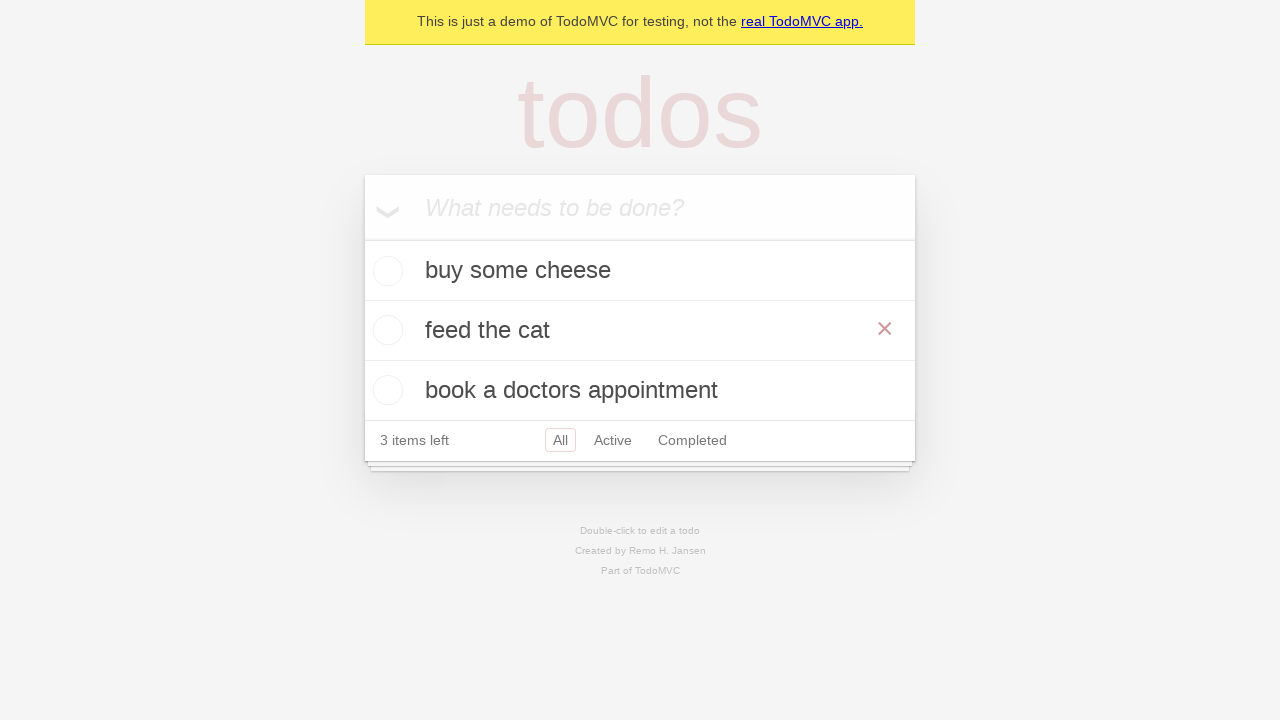